Tests handling of a confirm alert by clicking a button that triggers a confirmation dialog and interacting with it

Starting URL: https://demoqa.com/alerts

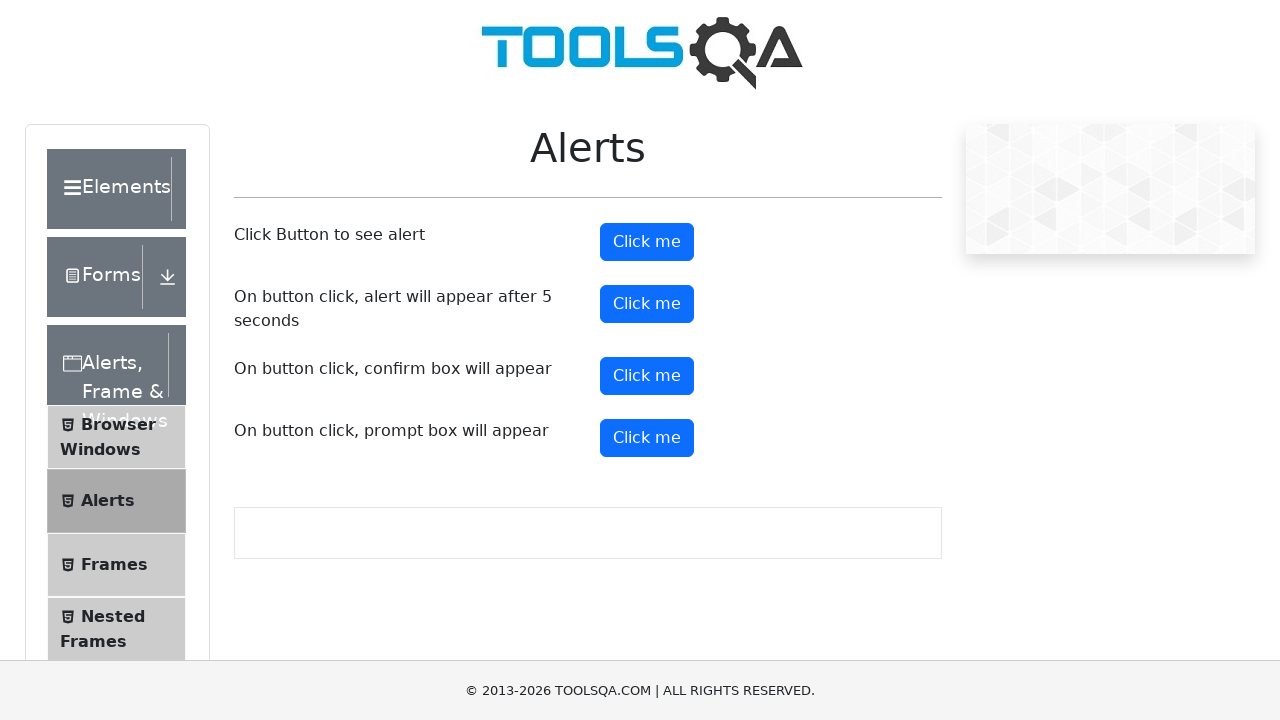

Set up dialog handler to accept confirm alerts
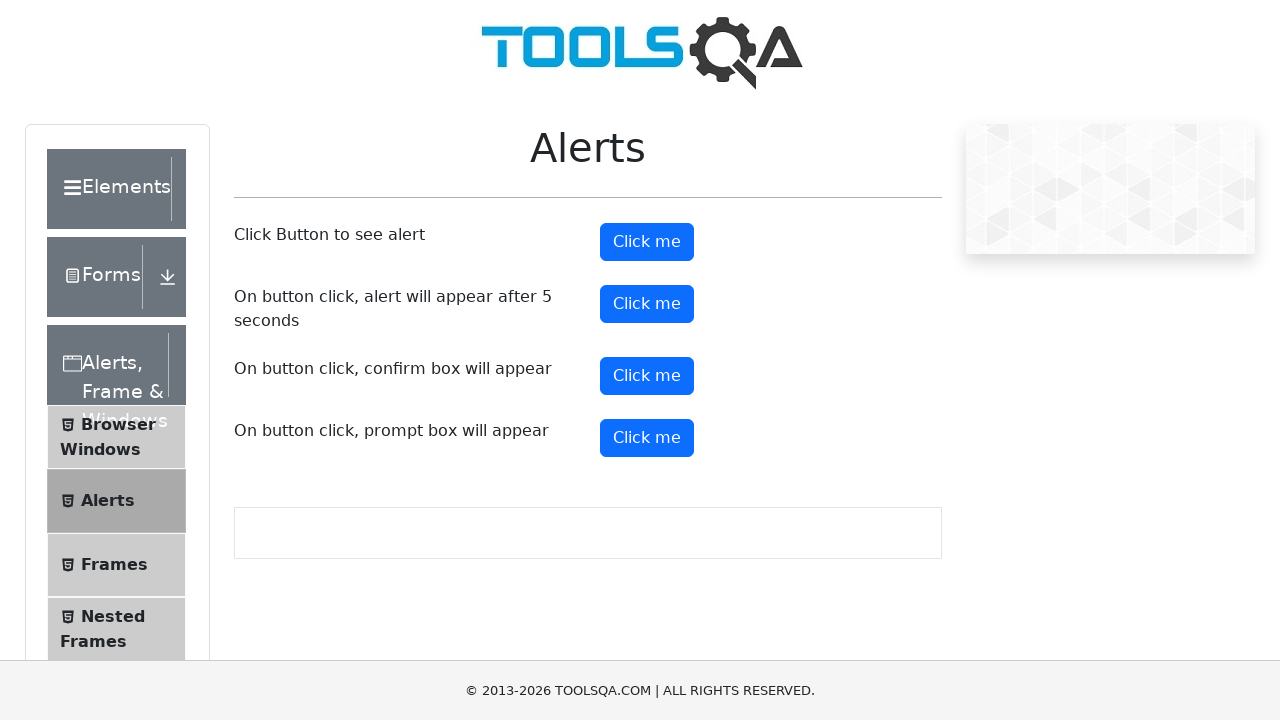

Clicked the confirm button to trigger confirmation dialog at (647, 376) on #confirmButton
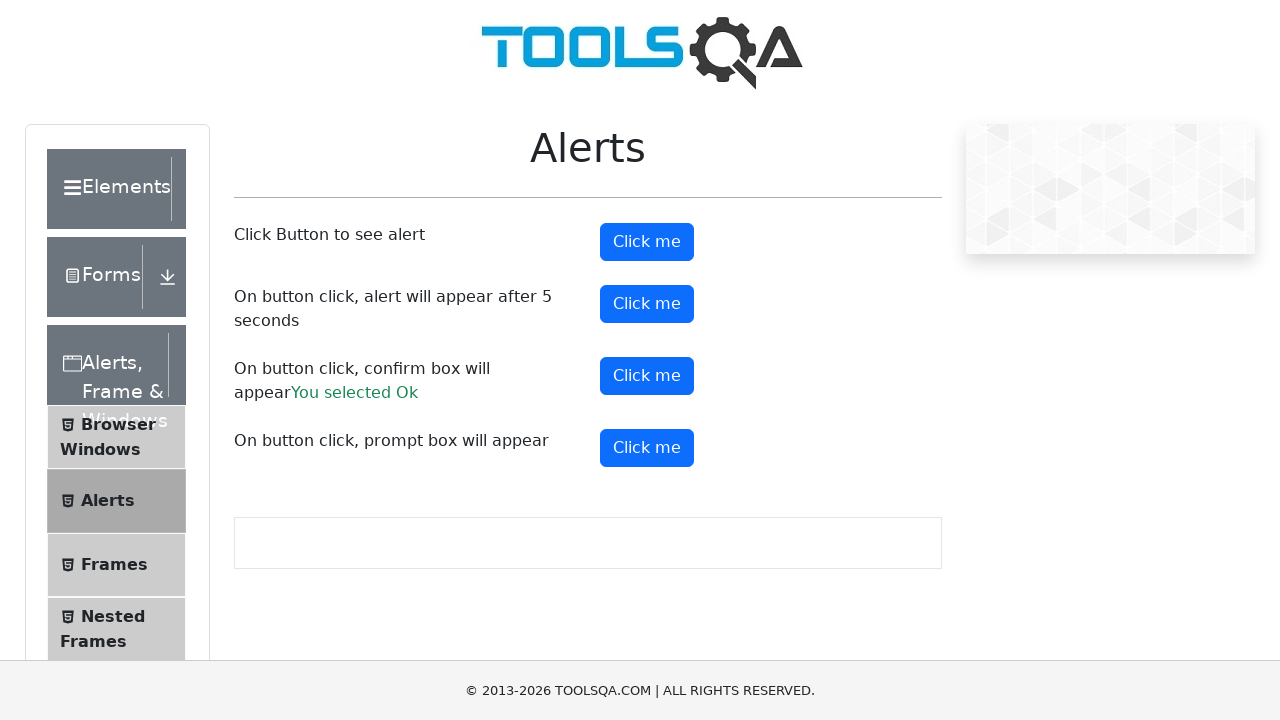

Waited for confirm alert to be processed
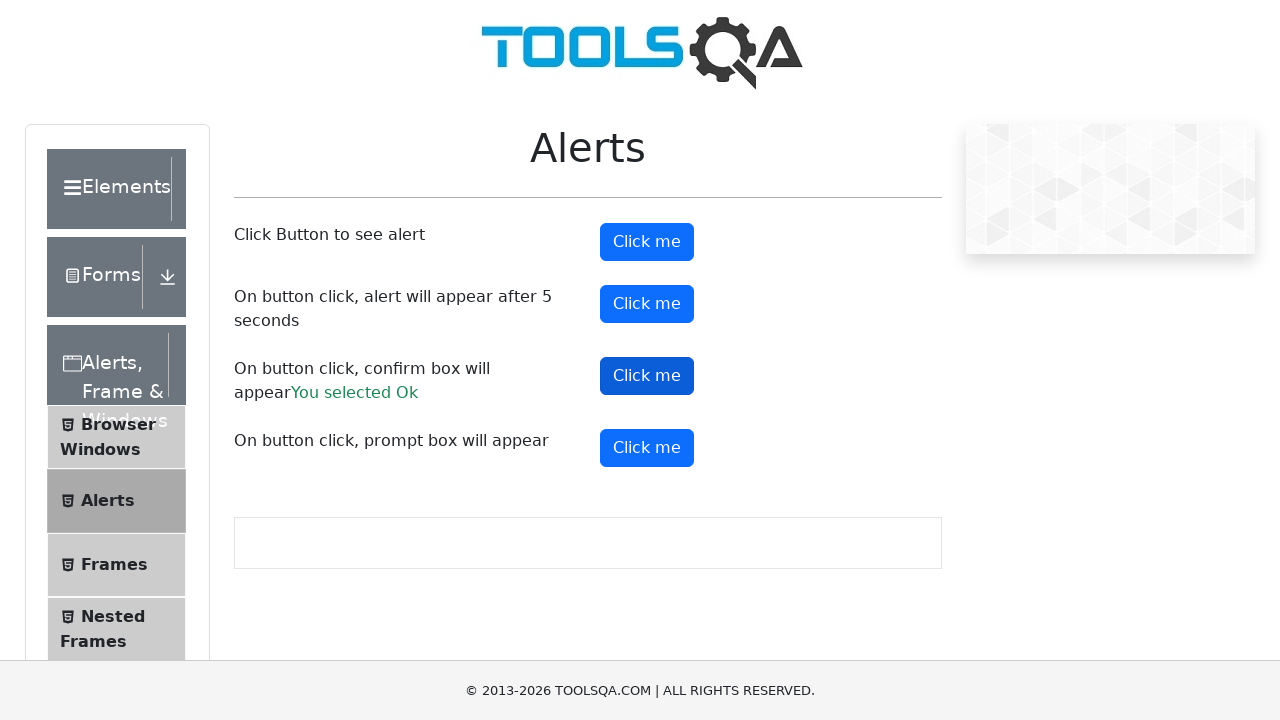

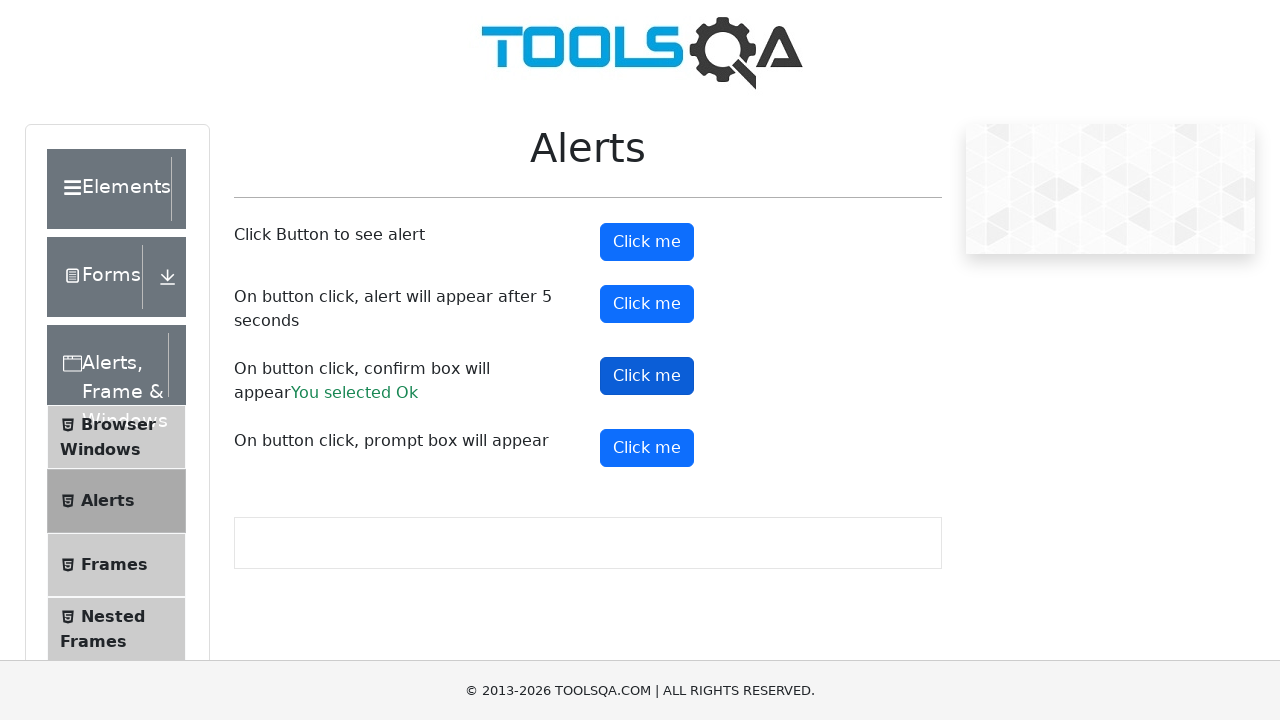